Tests various checkbox interactions including selecting specific checkboxes, selecting last two checkboxes, and then unselecting all selected checkboxes

Starting URL: https://testautomationpractice.blogspot.com/

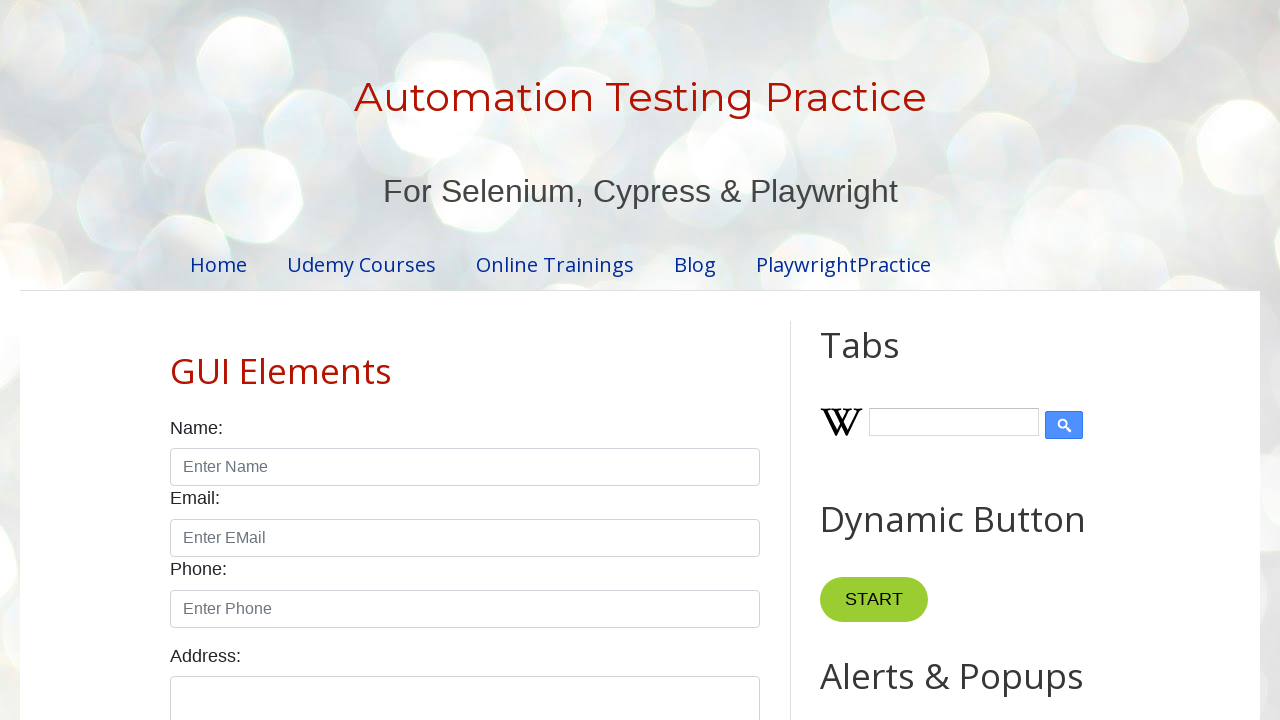

Located all checkboxes with form-check-input class
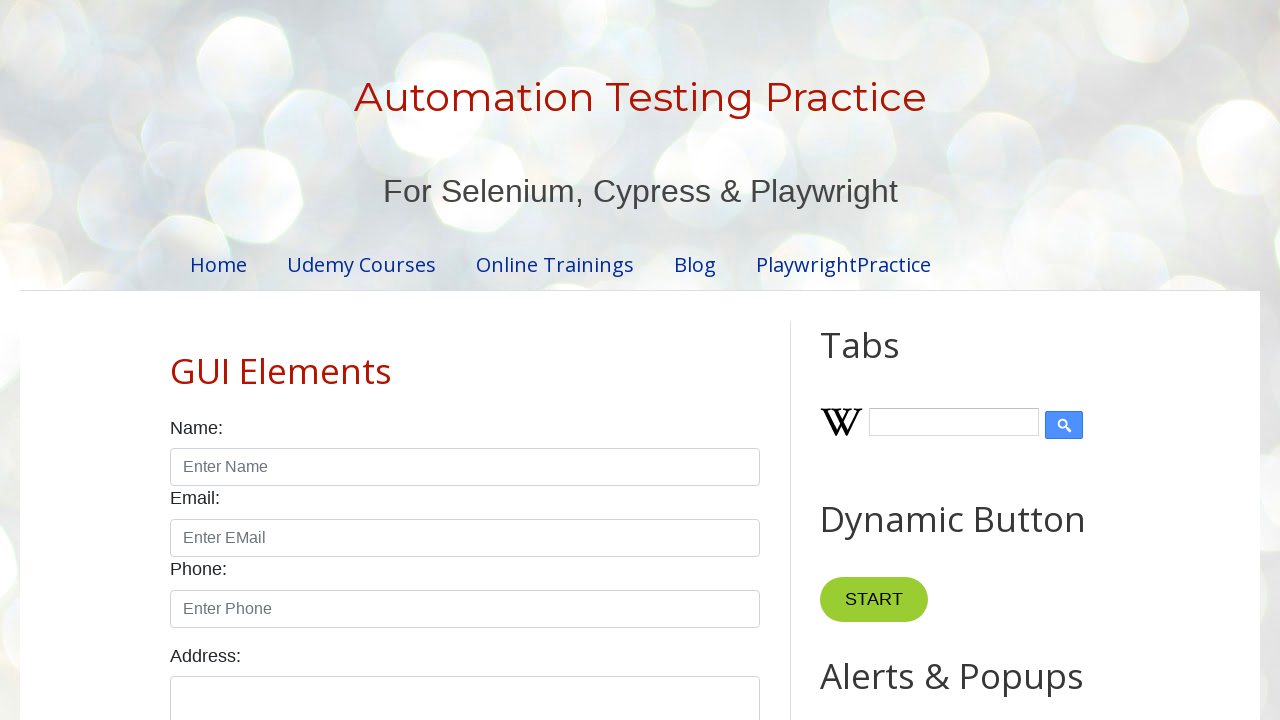

Counted total checkboxes: 7
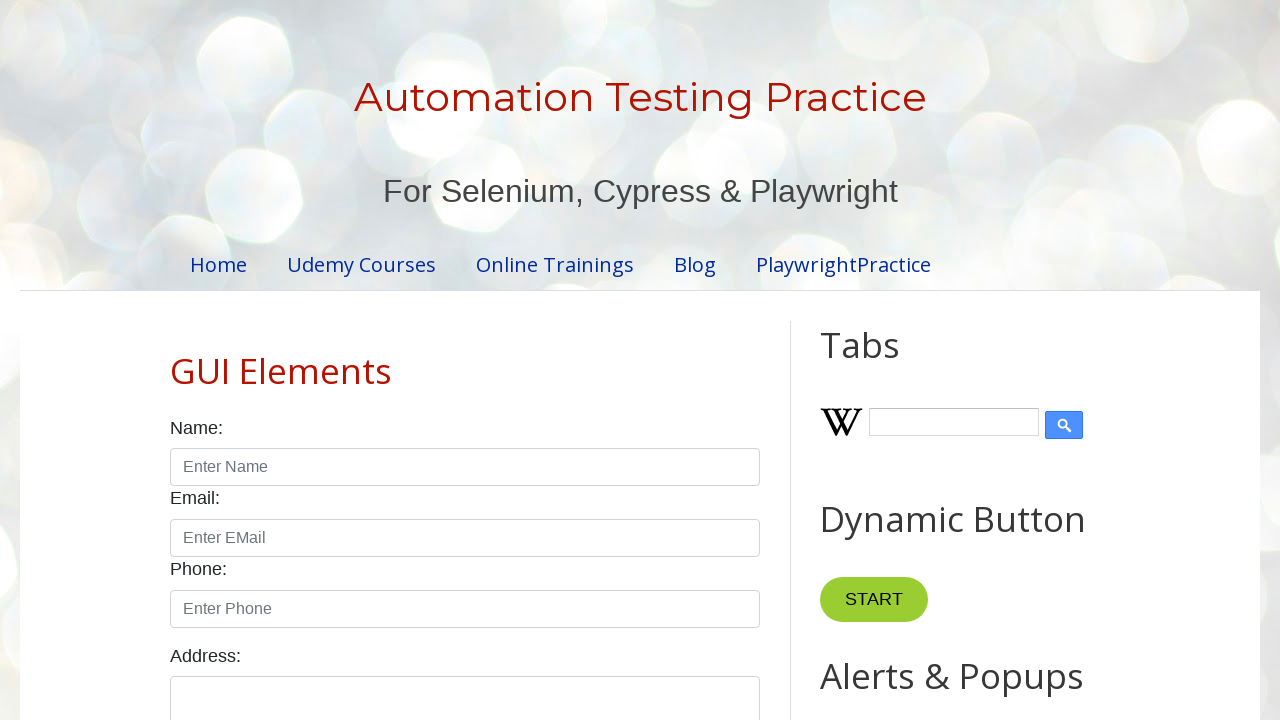

Clicked checkbox at index 5 (one of last two checkboxes) at (176, 361) on xpath=//input[@class='form-check-input' and @type='checkbox'] >> nth=5
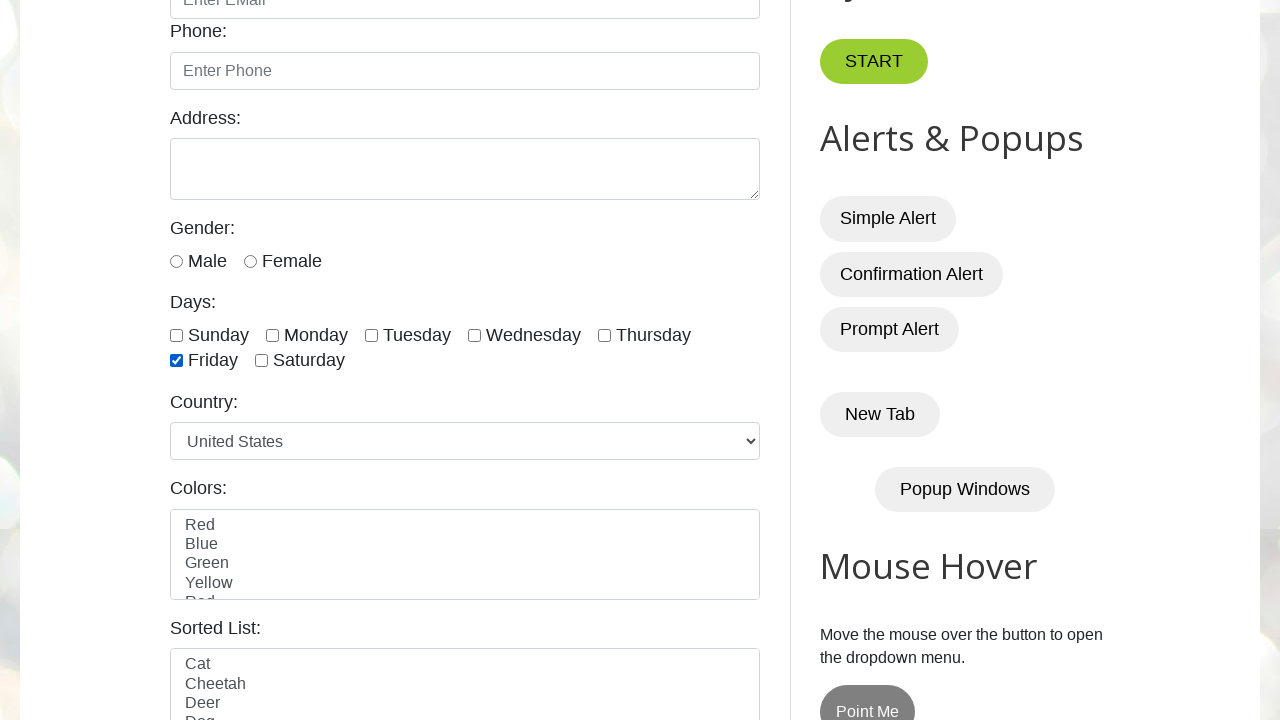

Clicked checkbox at index 6 (one of last two checkboxes) at (262, 361) on xpath=//input[@class='form-check-input' and @type='checkbox'] >> nth=6
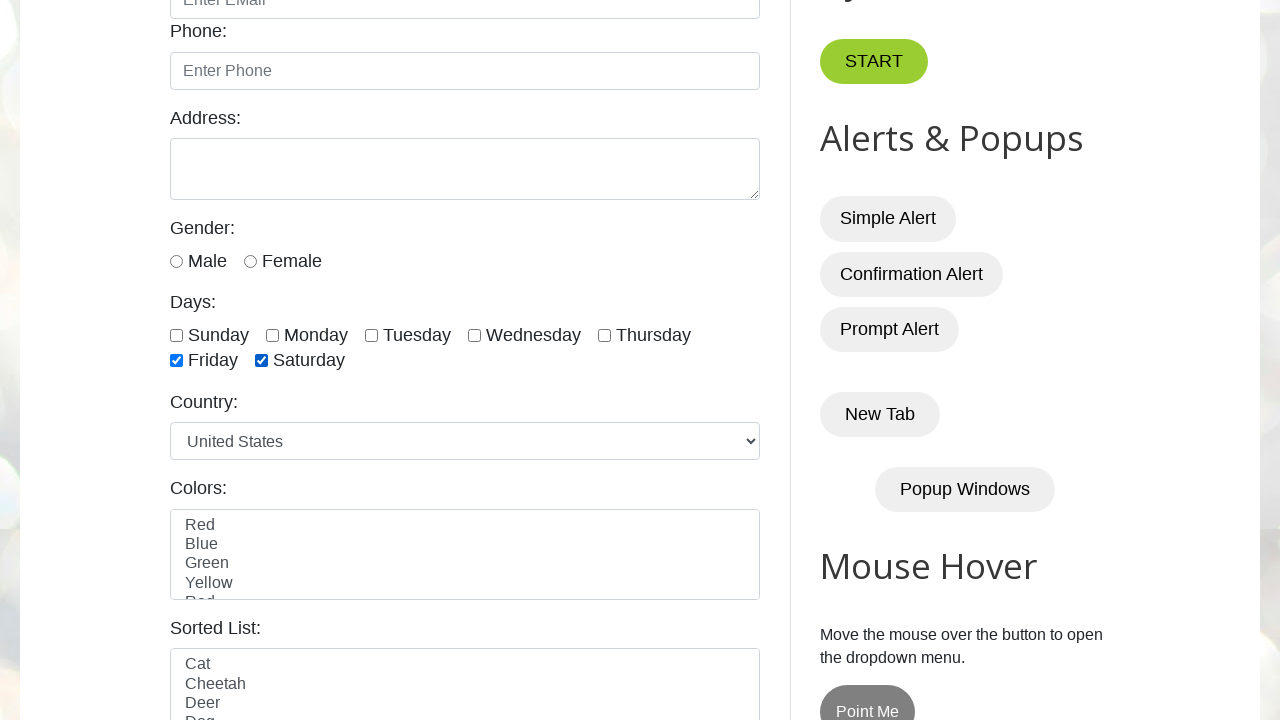

Clicked checkbox at index 0 (one of first three checkboxes) at (176, 335) on xpath=//input[@class='form-check-input' and @type='checkbox'] >> nth=0
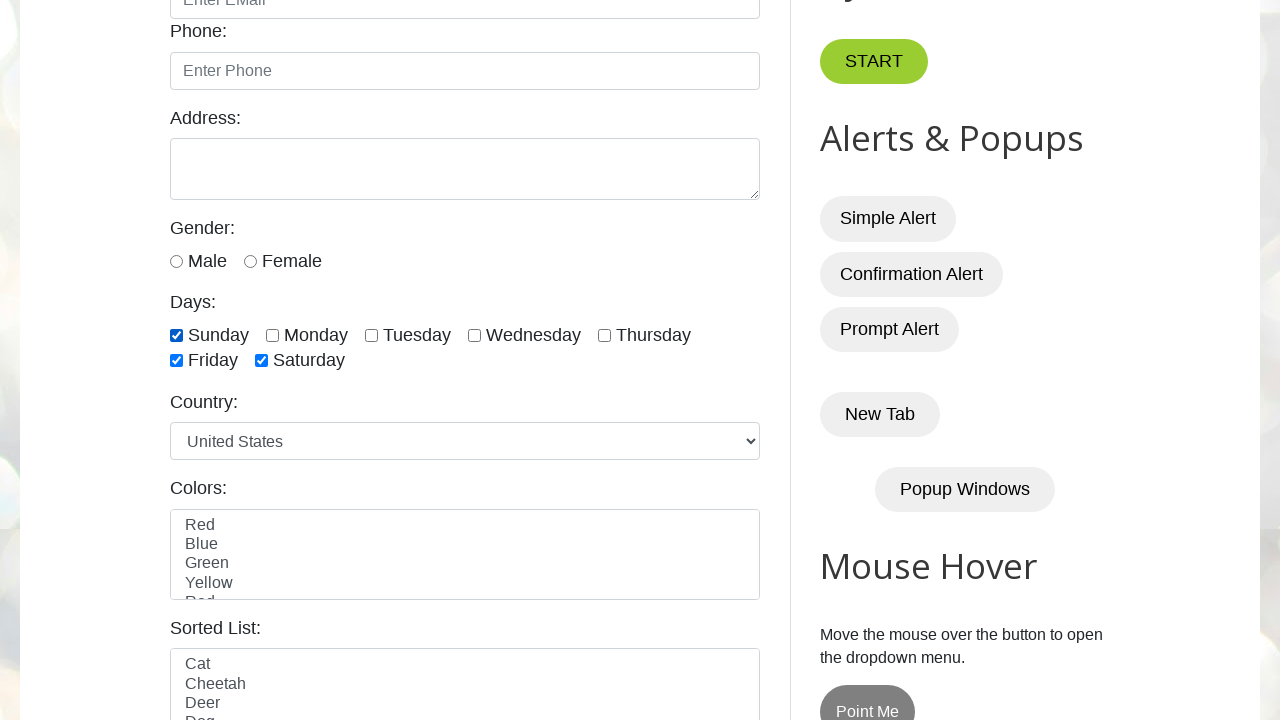

Clicked checkbox at index 1 (one of first three checkboxes) at (272, 335) on xpath=//input[@class='form-check-input' and @type='checkbox'] >> nth=1
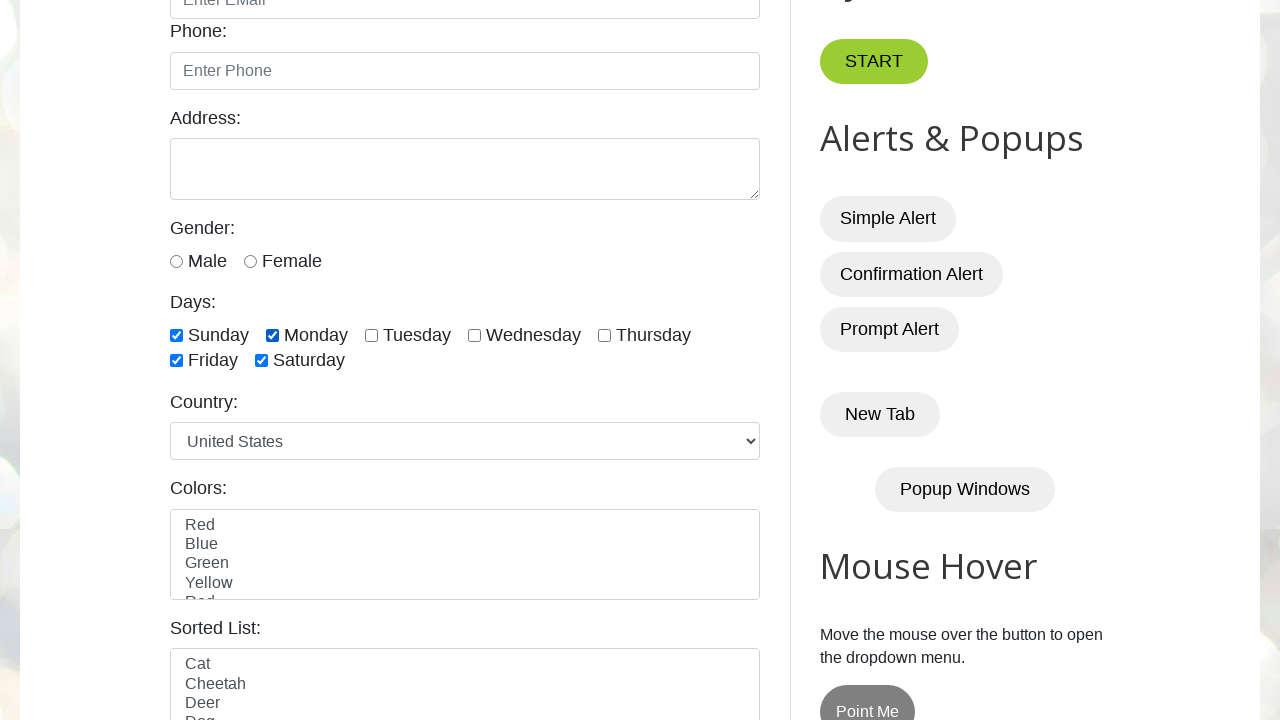

Clicked checkbox at index 2 (one of first three checkboxes) at (372, 335) on xpath=//input[@class='form-check-input' and @type='checkbox'] >> nth=2
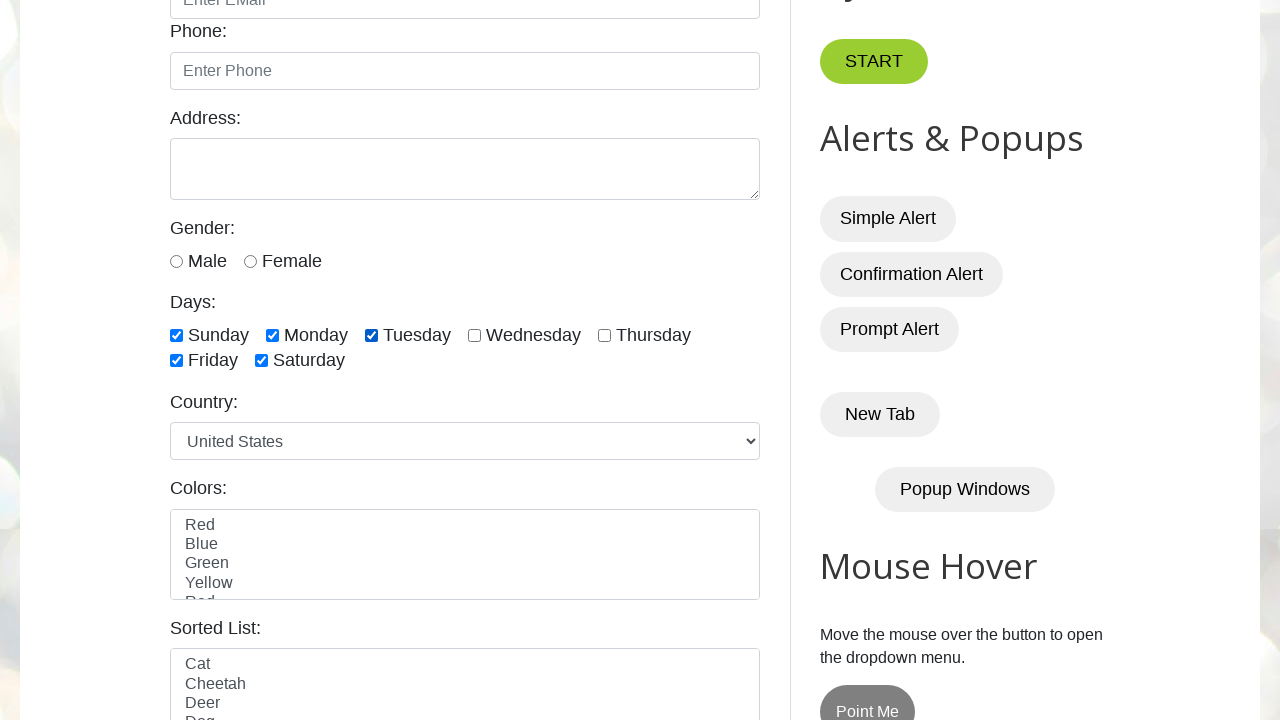

Waited 5 seconds before unselecting checkboxes
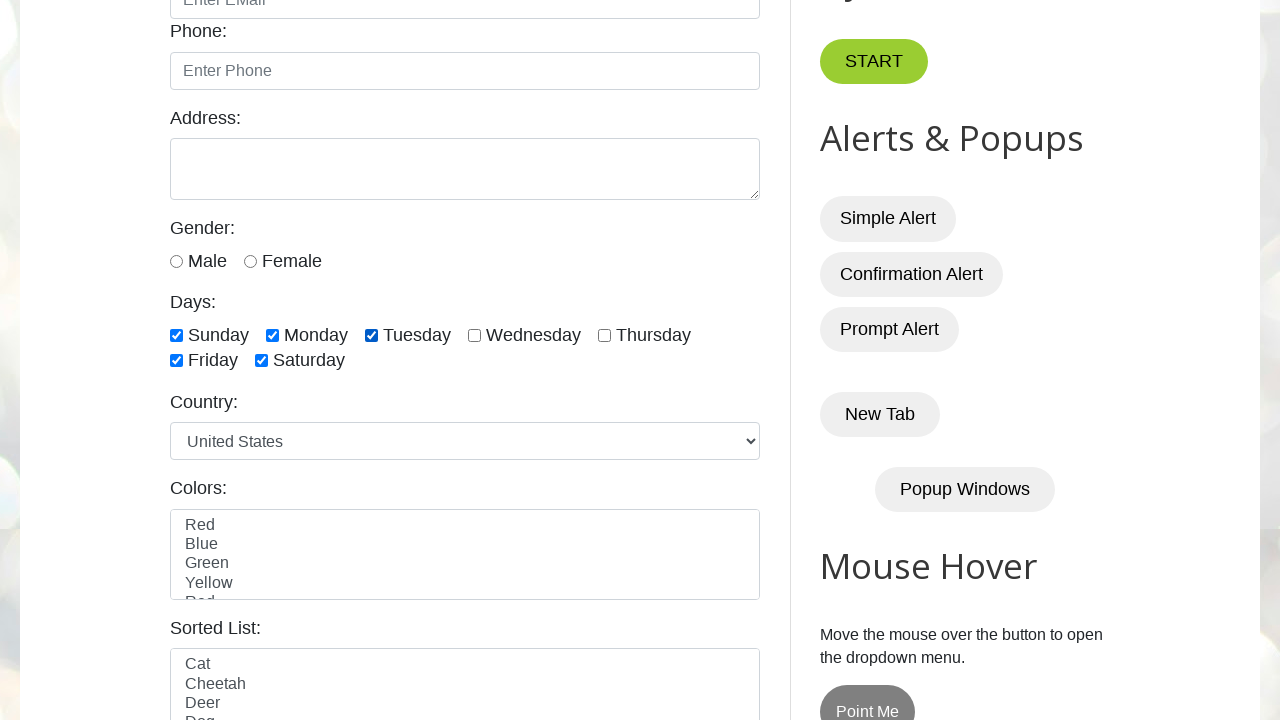

Unchecked checkbox at index 0 at (176, 335) on xpath=//input[@class='form-check-input' and @type='checkbox'] >> nth=0
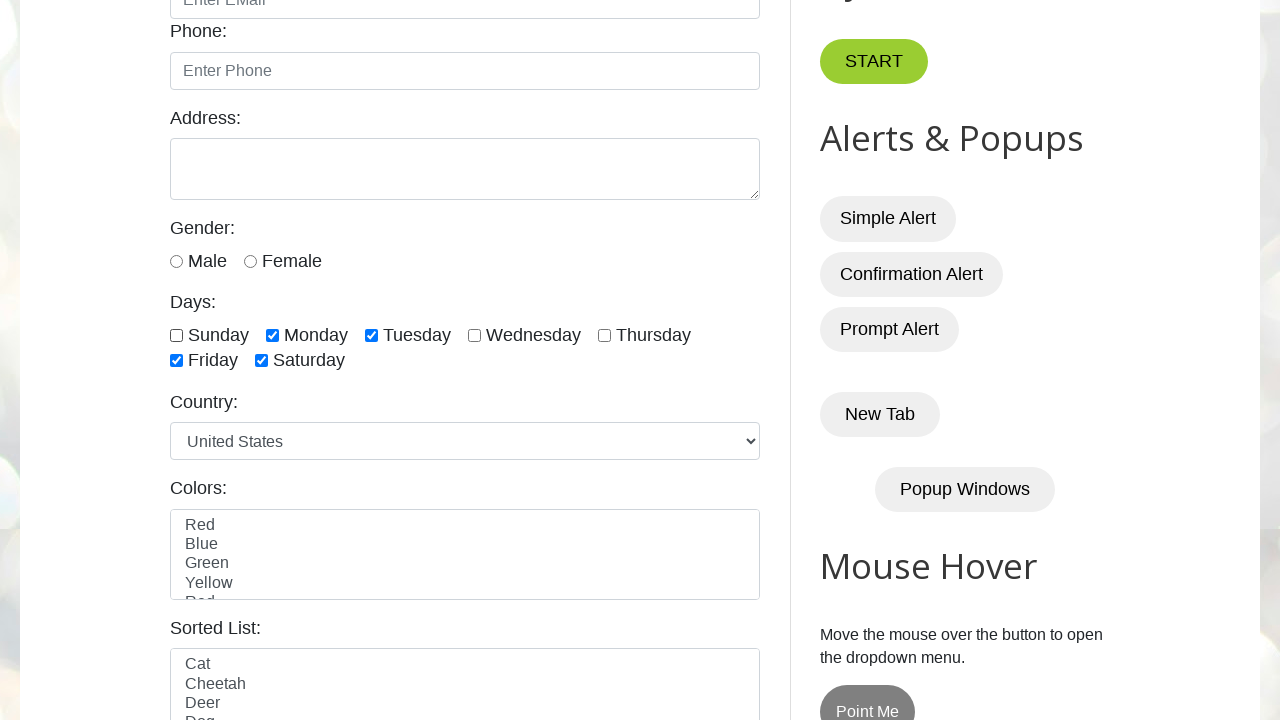

Unchecked checkbox at index 1 at (272, 335) on xpath=//input[@class='form-check-input' and @type='checkbox'] >> nth=1
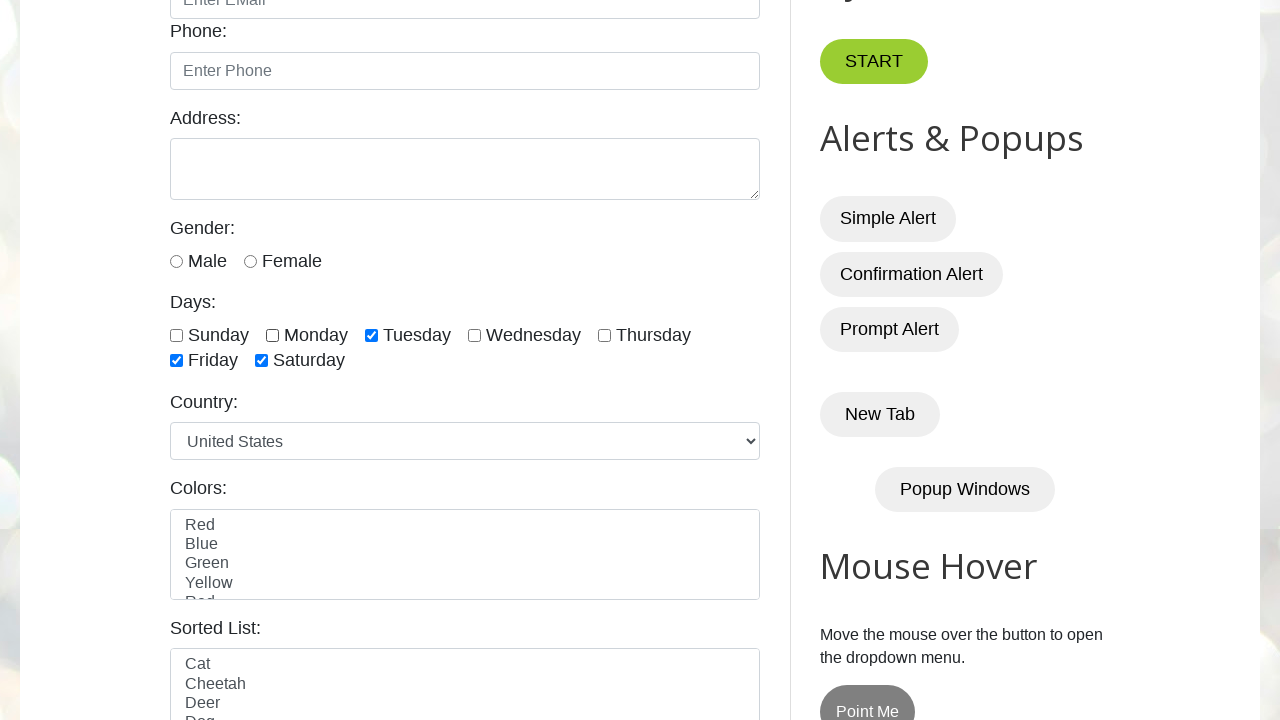

Unchecked checkbox at index 2 at (372, 335) on xpath=//input[@class='form-check-input' and @type='checkbox'] >> nth=2
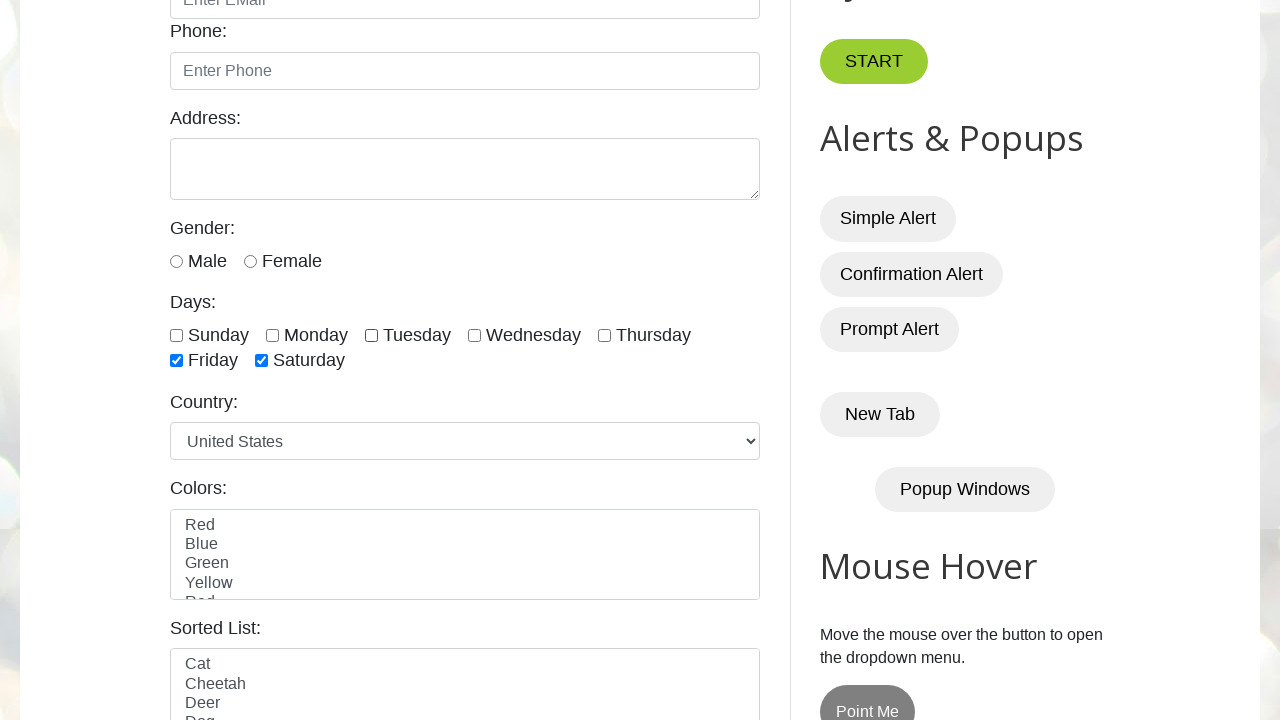

Unchecked checkbox at index 5 at (176, 361) on xpath=//input[@class='form-check-input' and @type='checkbox'] >> nth=5
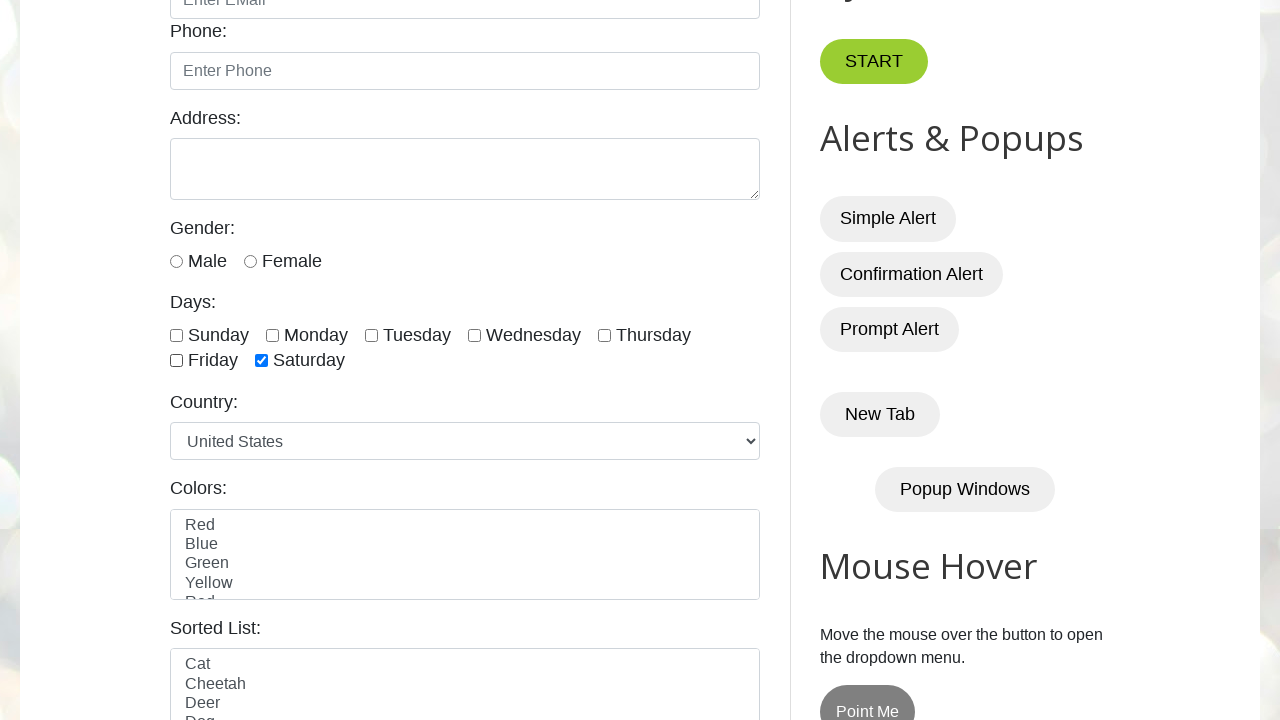

Unchecked checkbox at index 6 at (262, 361) on xpath=//input[@class='form-check-input' and @type='checkbox'] >> nth=6
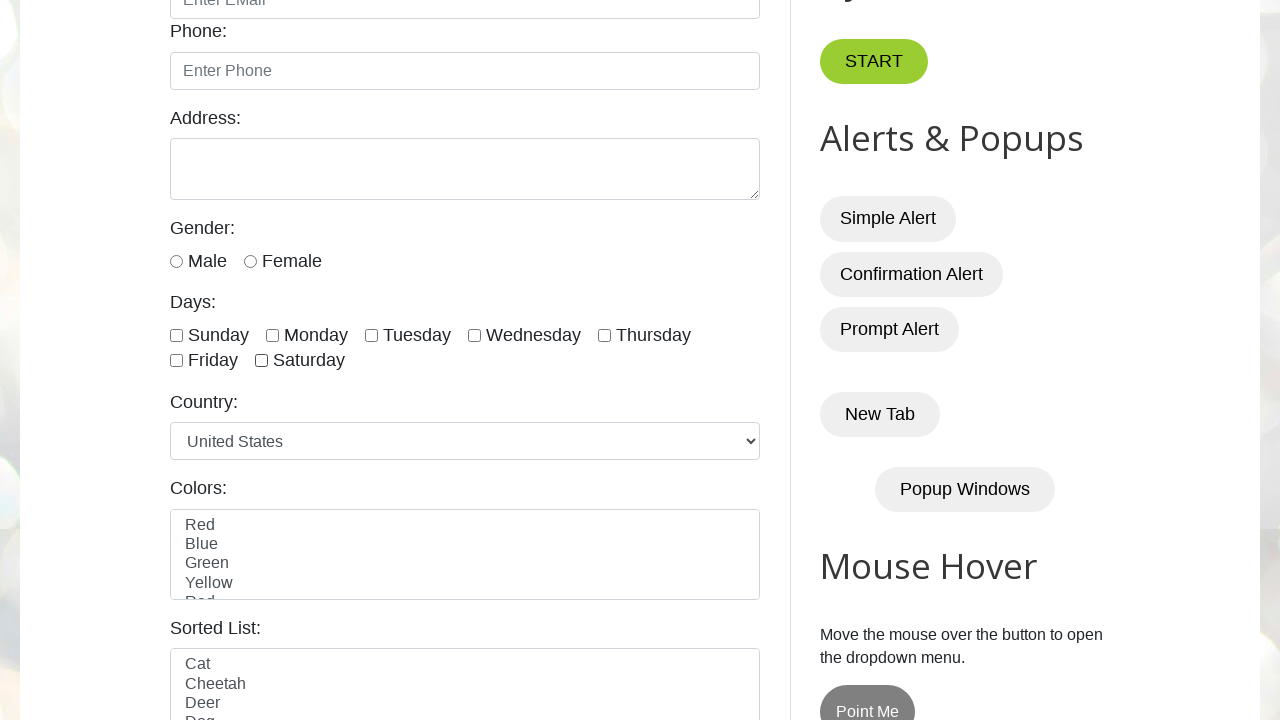

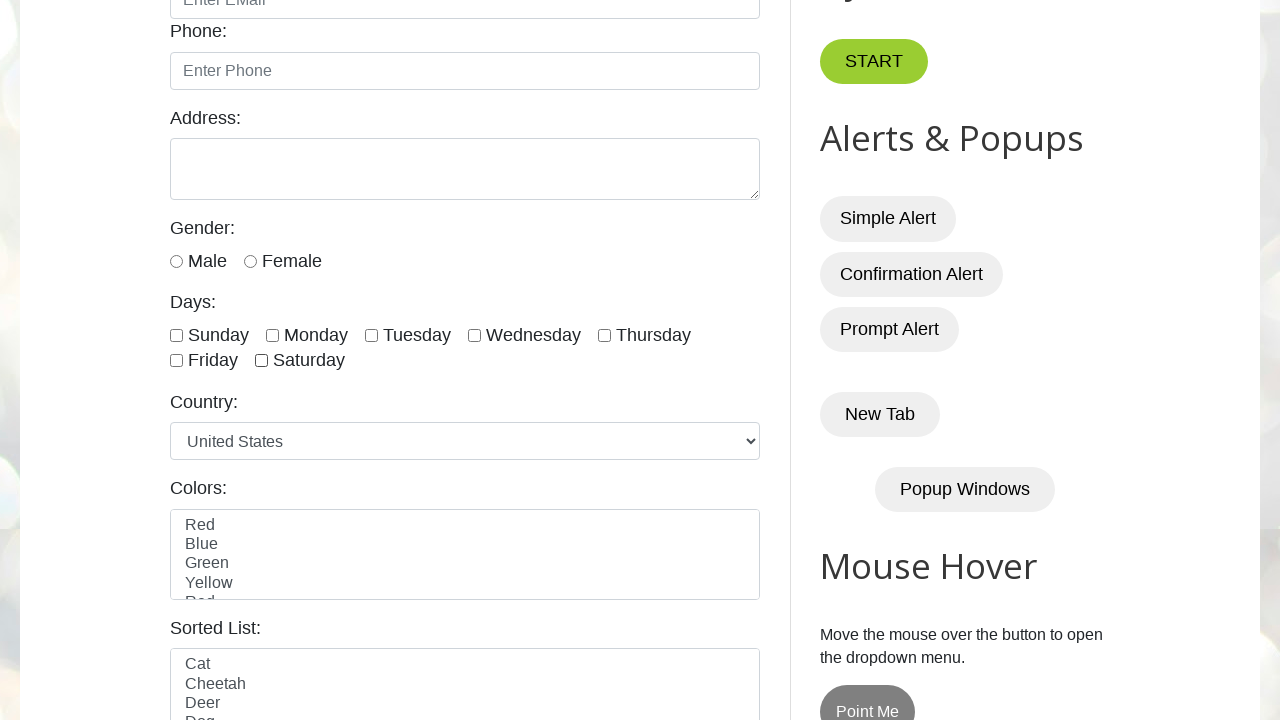